Automates a cultivated chickpea SNP query by selecting crop type, radio button options, dropdown values, entering a gene ID, and submitting the search form.

Starting URL: https://cegresources.icrisat.org/cicerseq/?page_id=3605

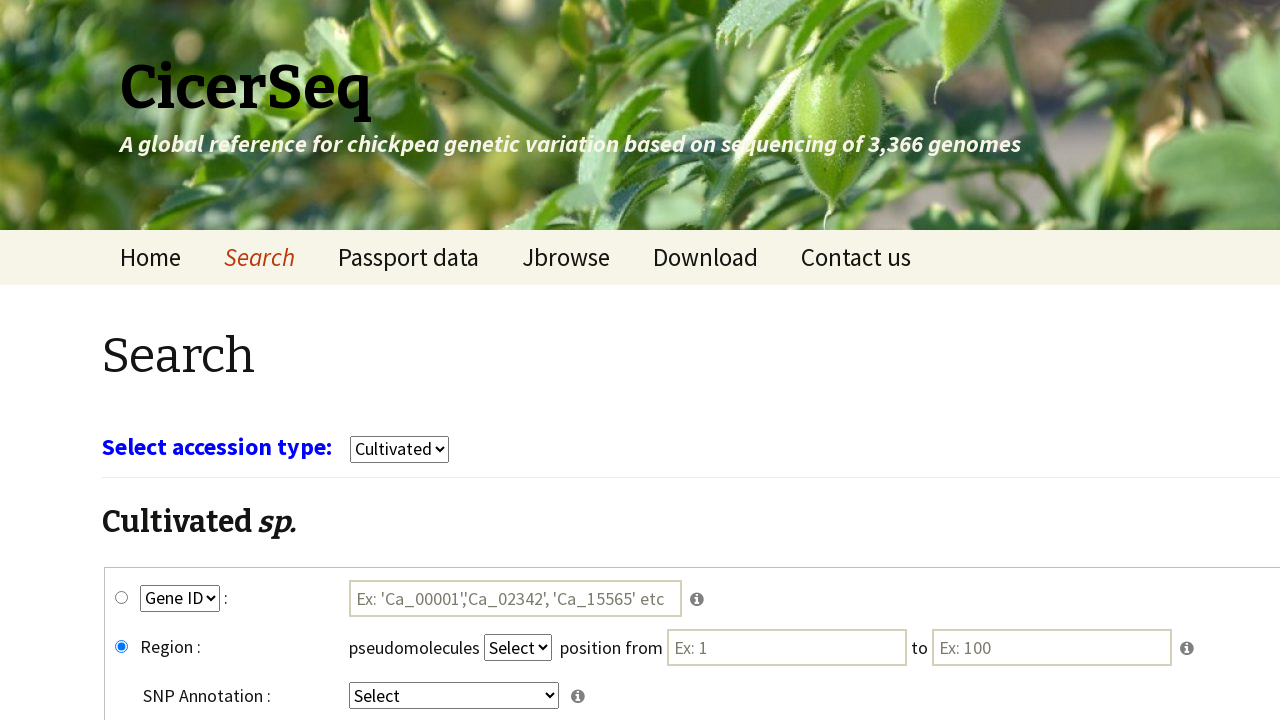

Waited 3 seconds for page to load
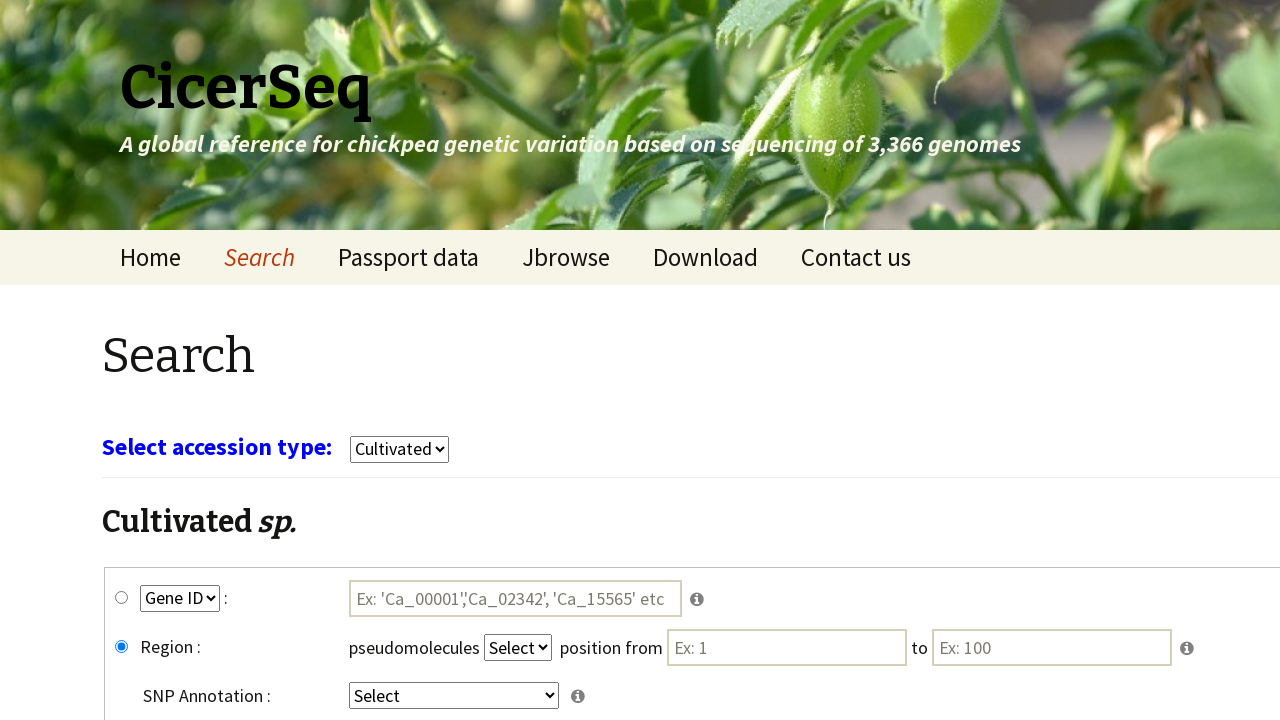

Selected 'cultivars' from crop type dropdown on select[name='select_crop']
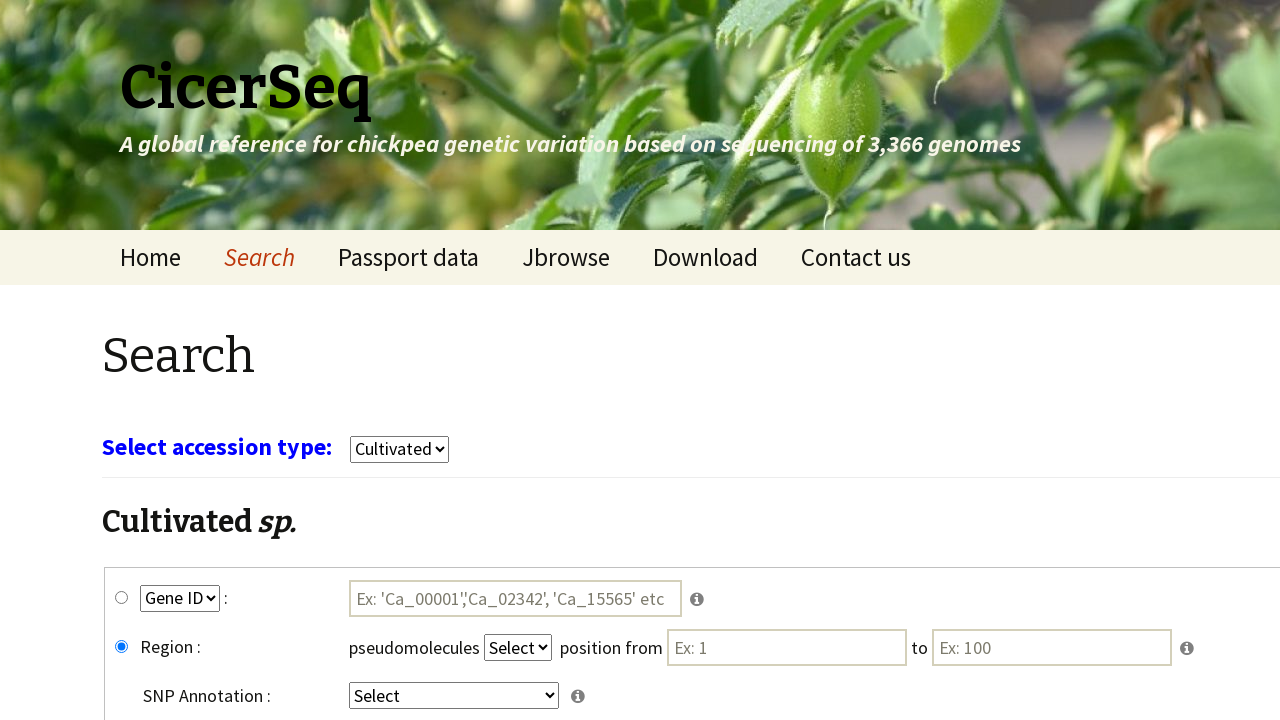

Clicked gene_snp radio button at (122, 598) on #gene_snp
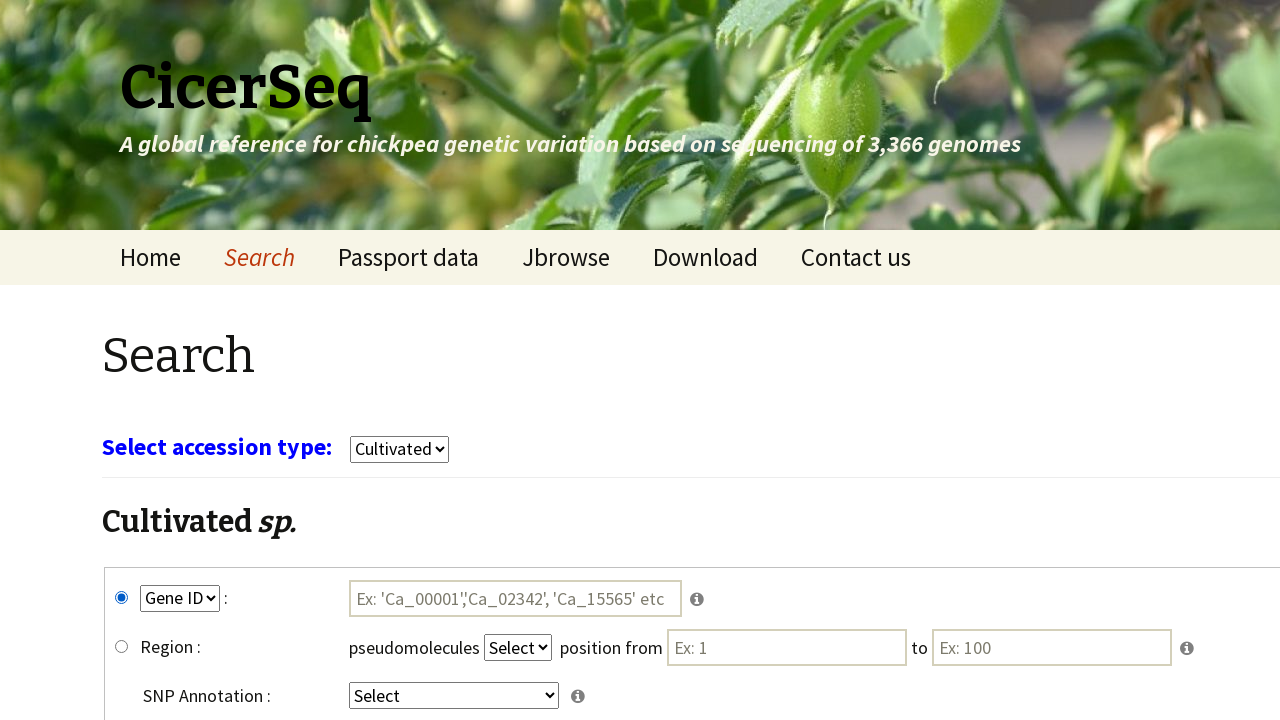

Selected 'GeneID' from key1 dropdown on select[name='key1']
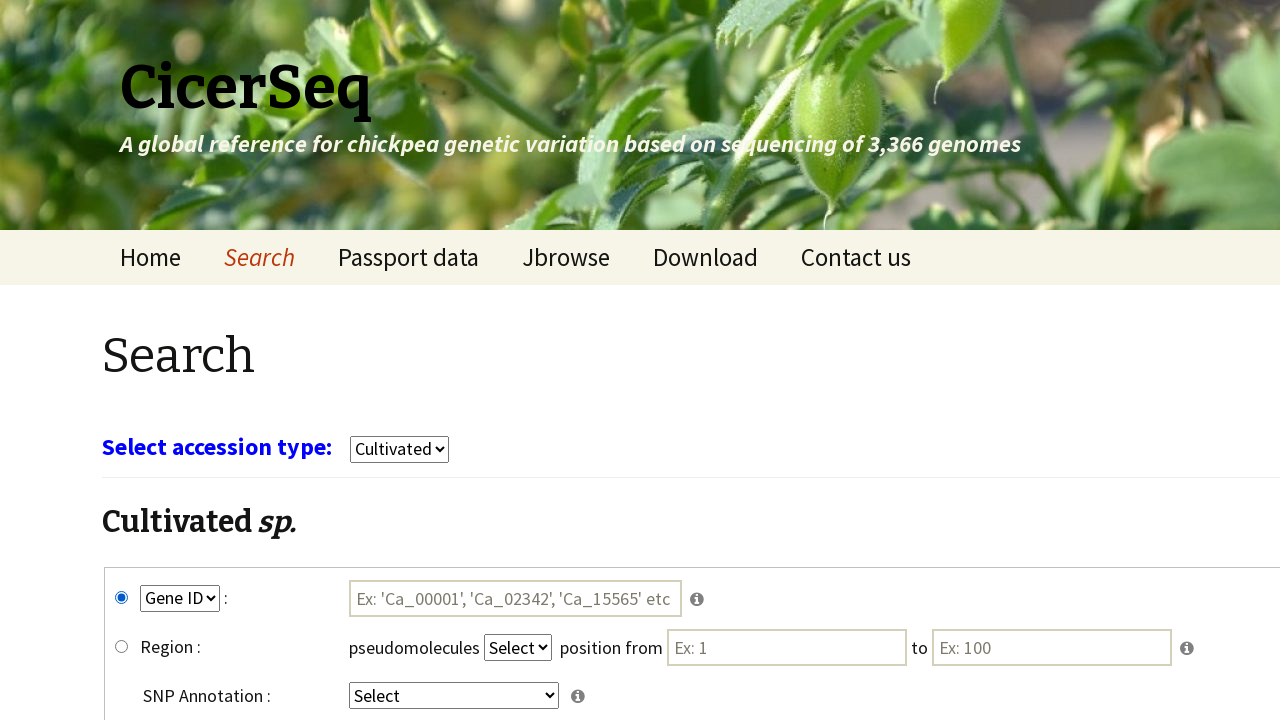

Selected 'intergenic' from key4 dropdown on select[name='key4']
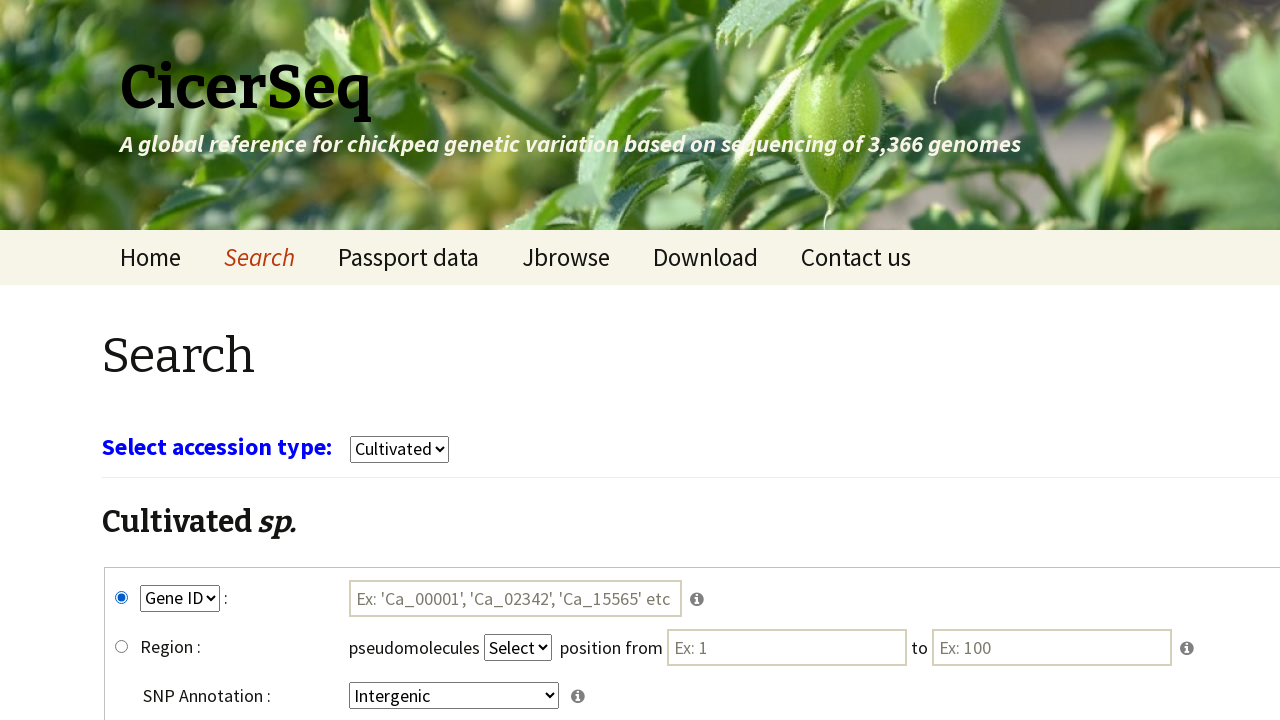

Entered gene ID 'Ca_00004' in search field on #tmp1
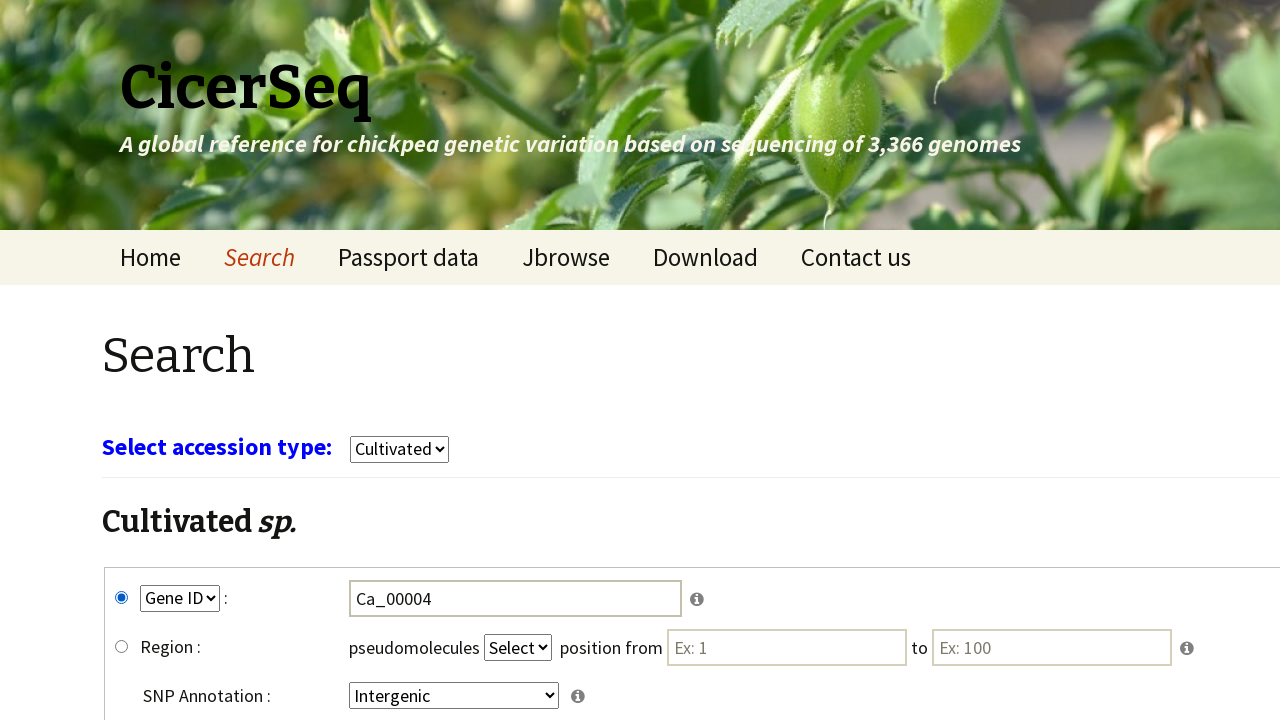

Clicked submit button to search for cultivated chickpea SNP at (788, 573) on input[name='submit']
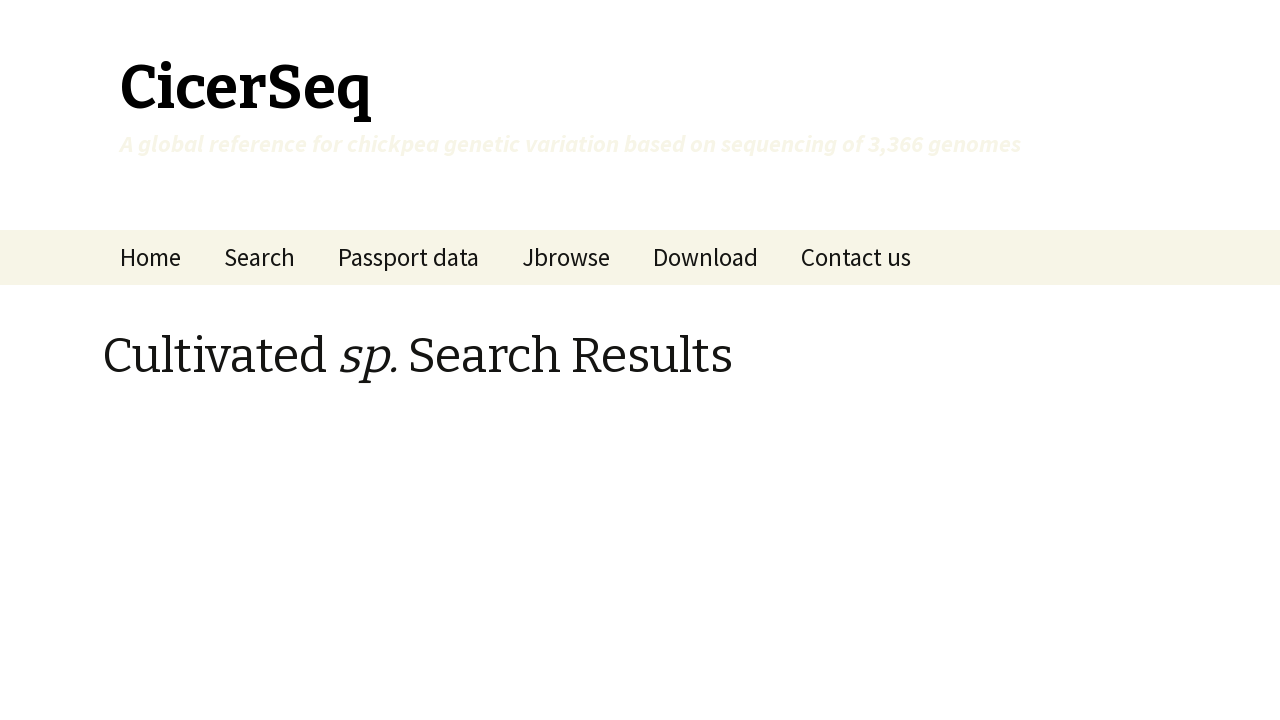

Waited 5 seconds for search results to load
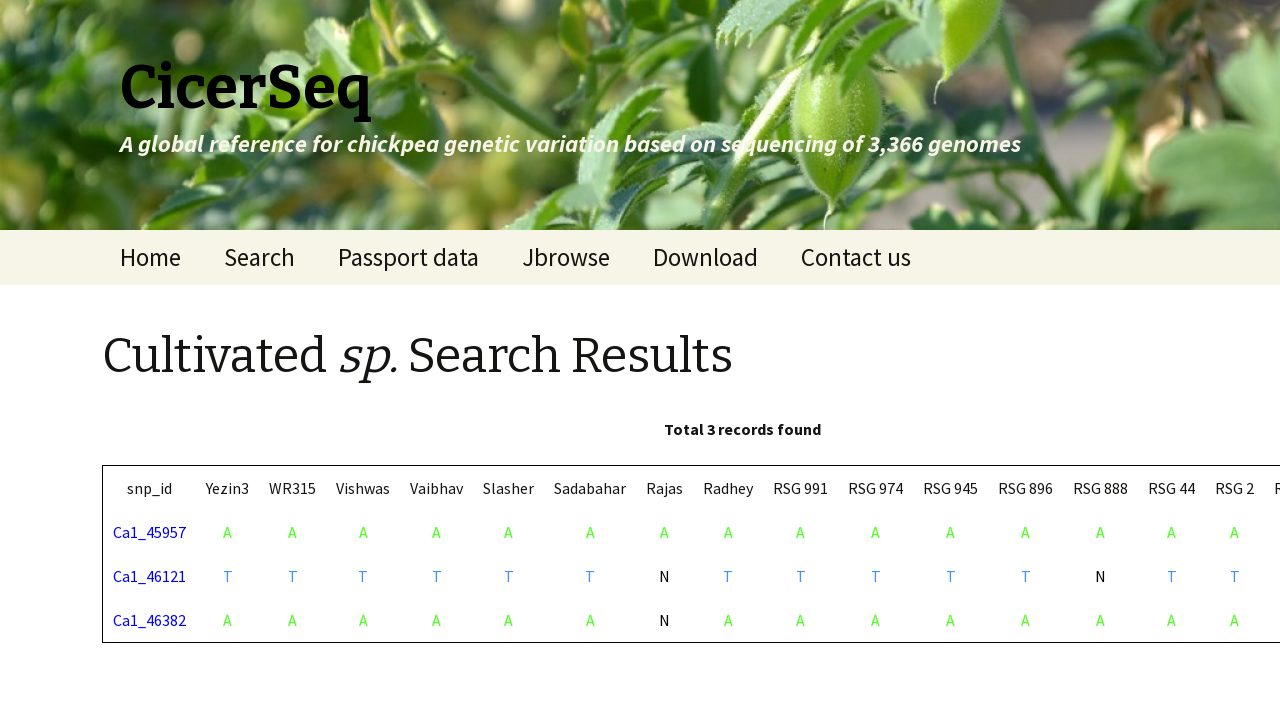

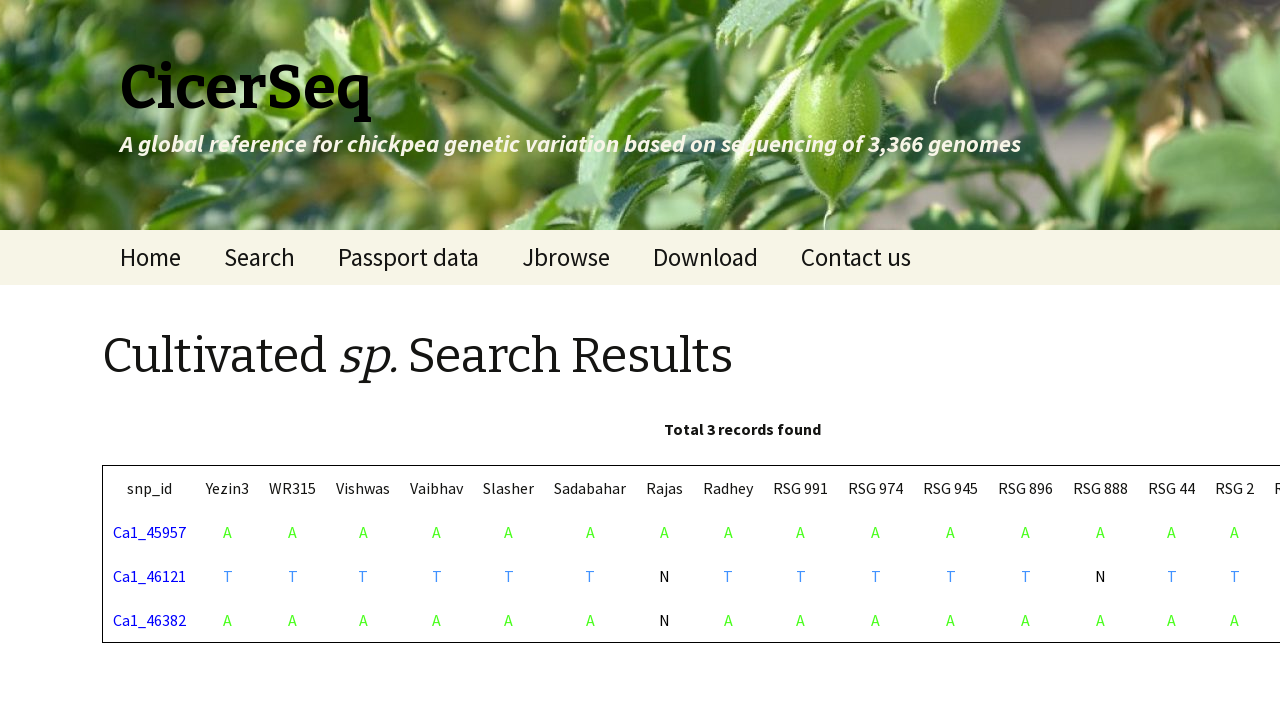